Tests the homepage title of Mount Sinai Health System website by asserting the actual title matches the expected title

Starting URL: https://www.mountsinai.org/

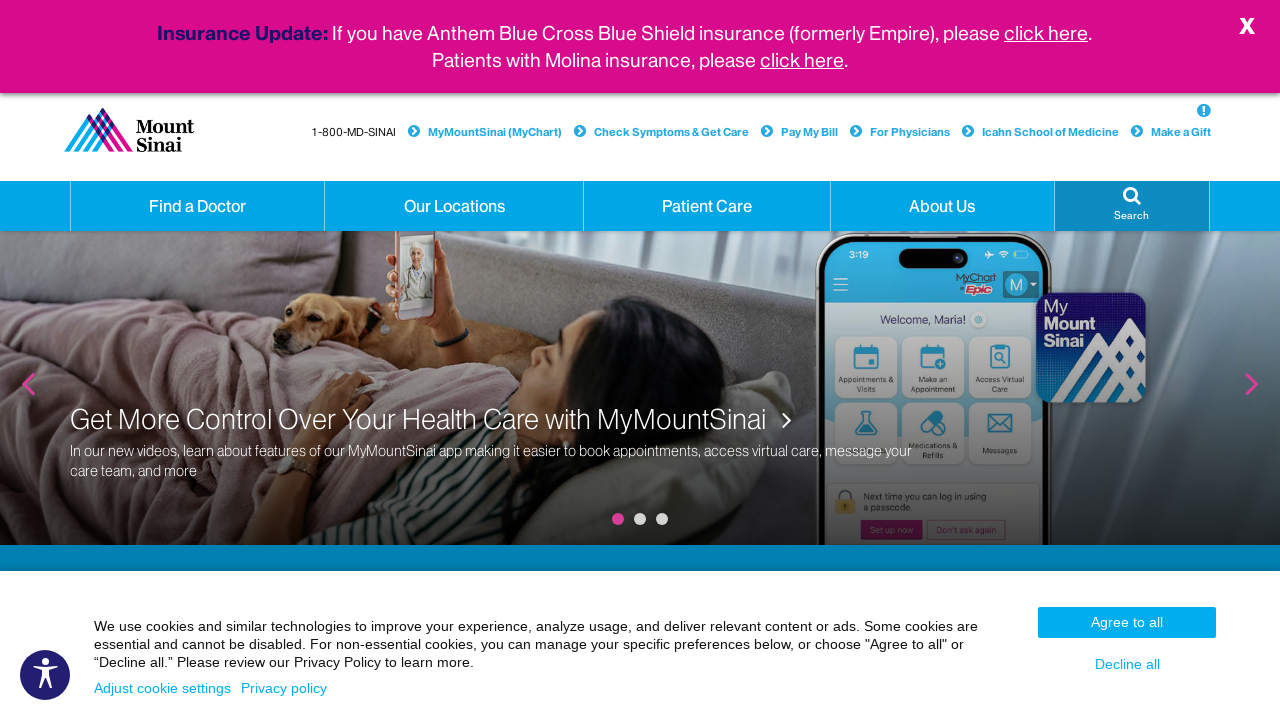

Waited for page to reach domcontentloaded state
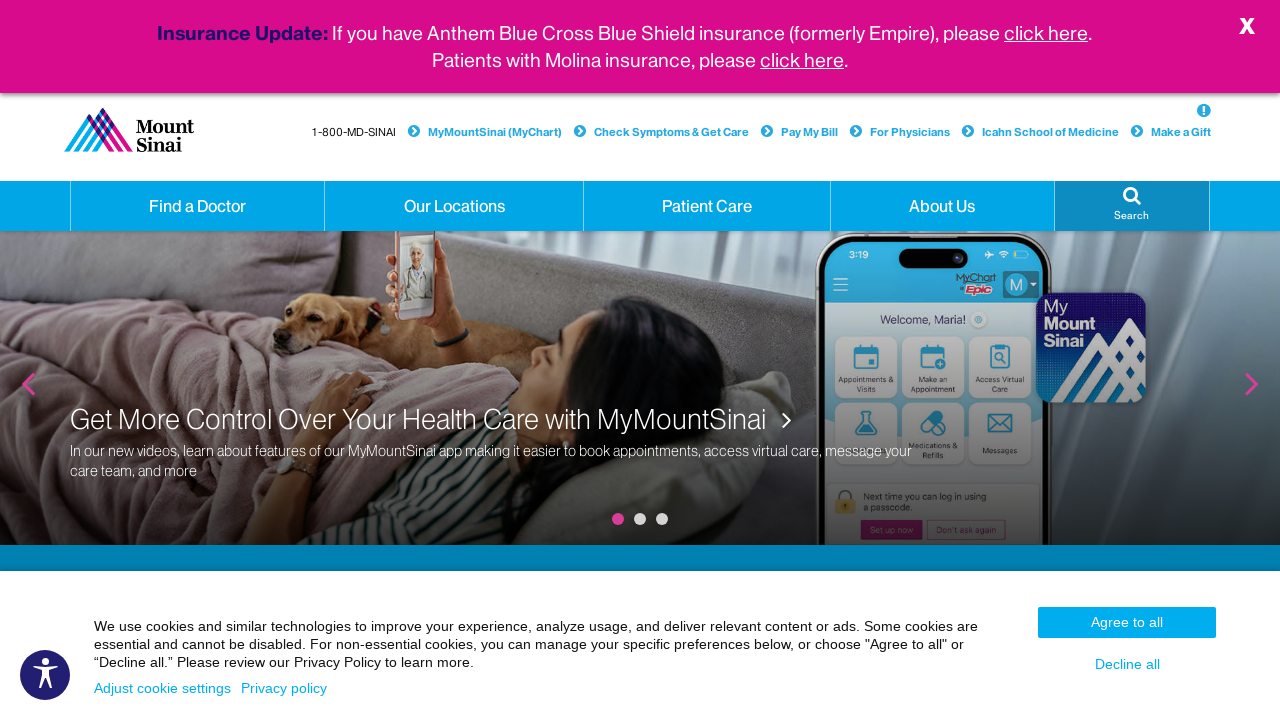

Retrieved page title: Mount Sinai Health System - New York City | Mount Sinai - New York
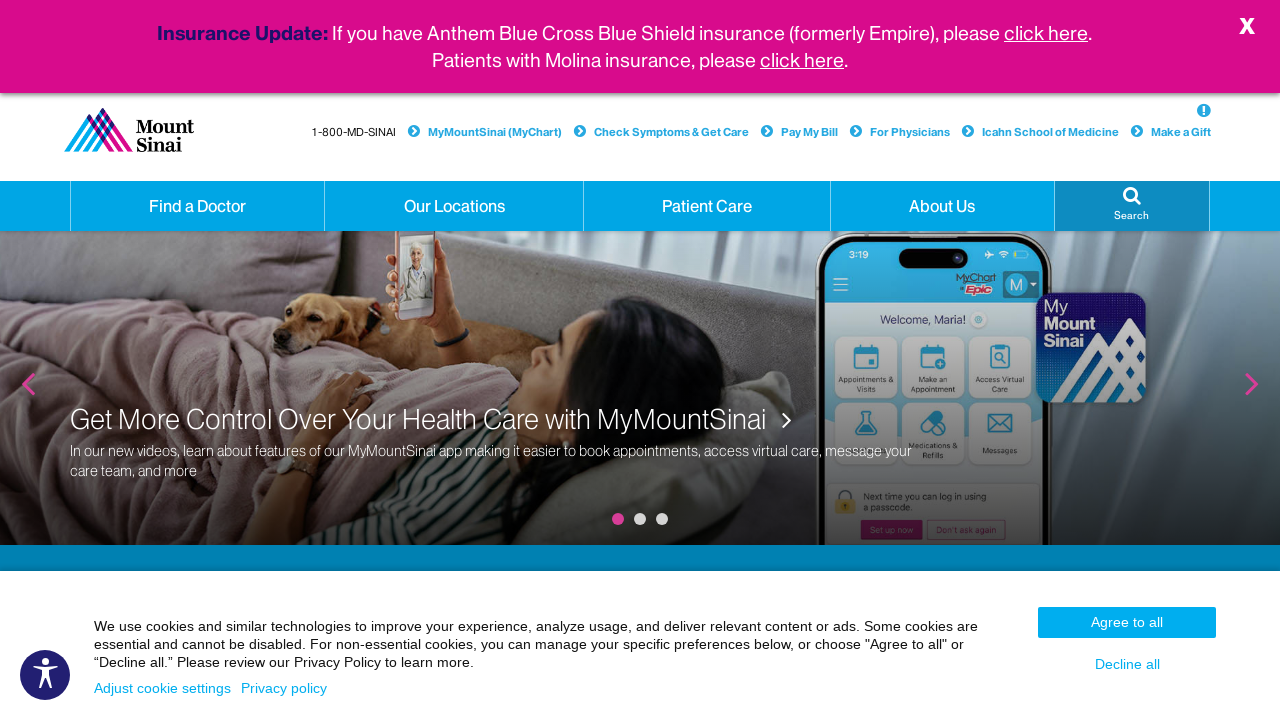

Verified page title matches expected title
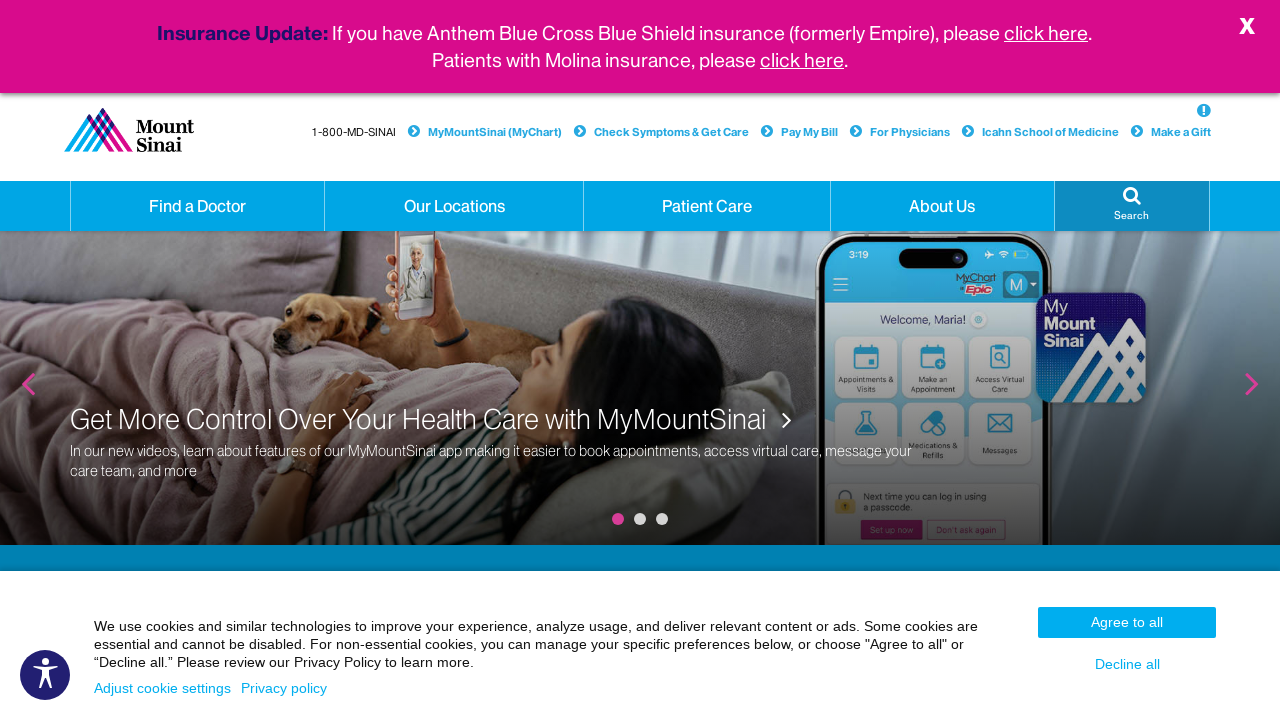

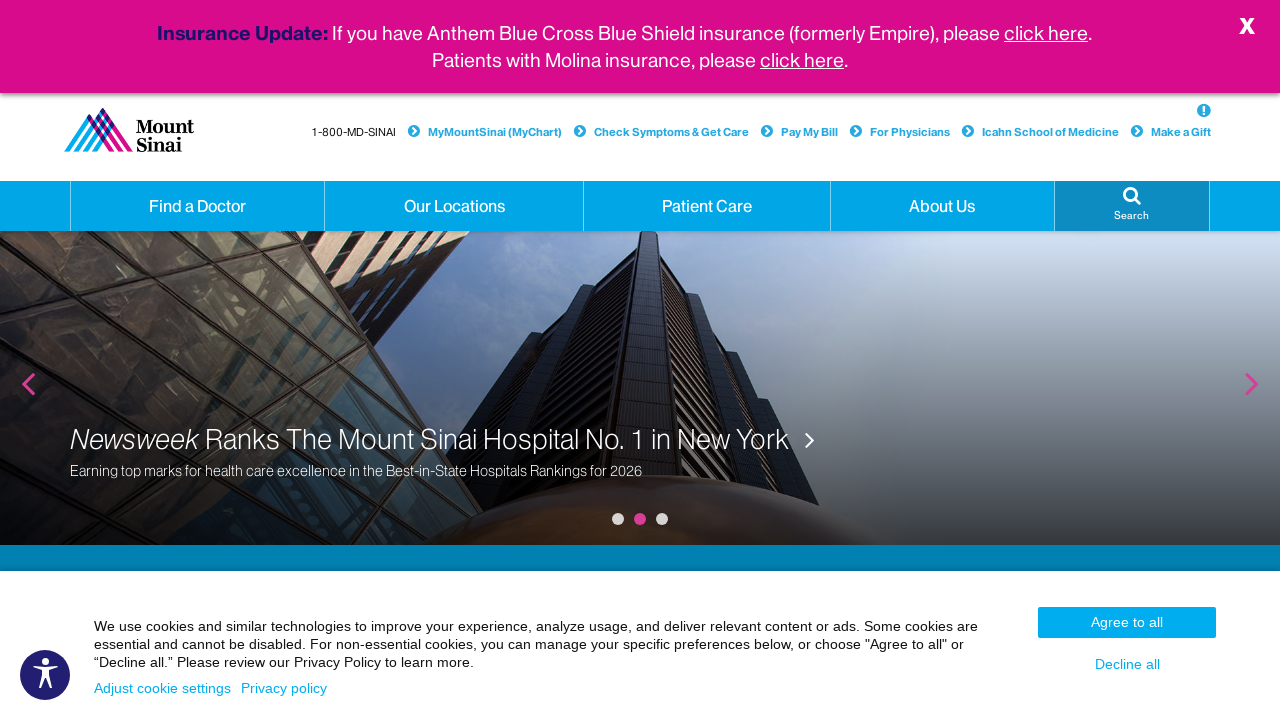